Tests window handling functionality by clicking a help link that opens a new window, switching between windows, and verifying the titles

Starting URL: https://www.gmail.com/

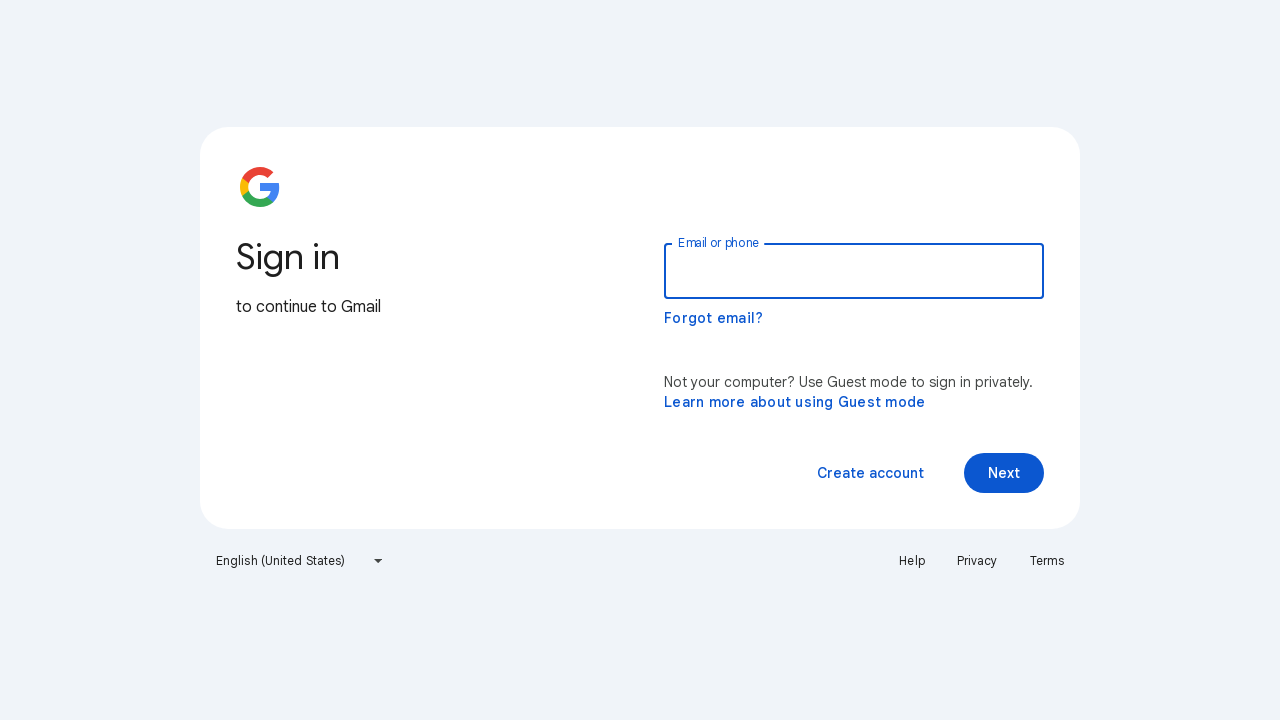

Clicked Help link which opened a new window/tab at (912, 561) on xpath=//a[text()='Help']
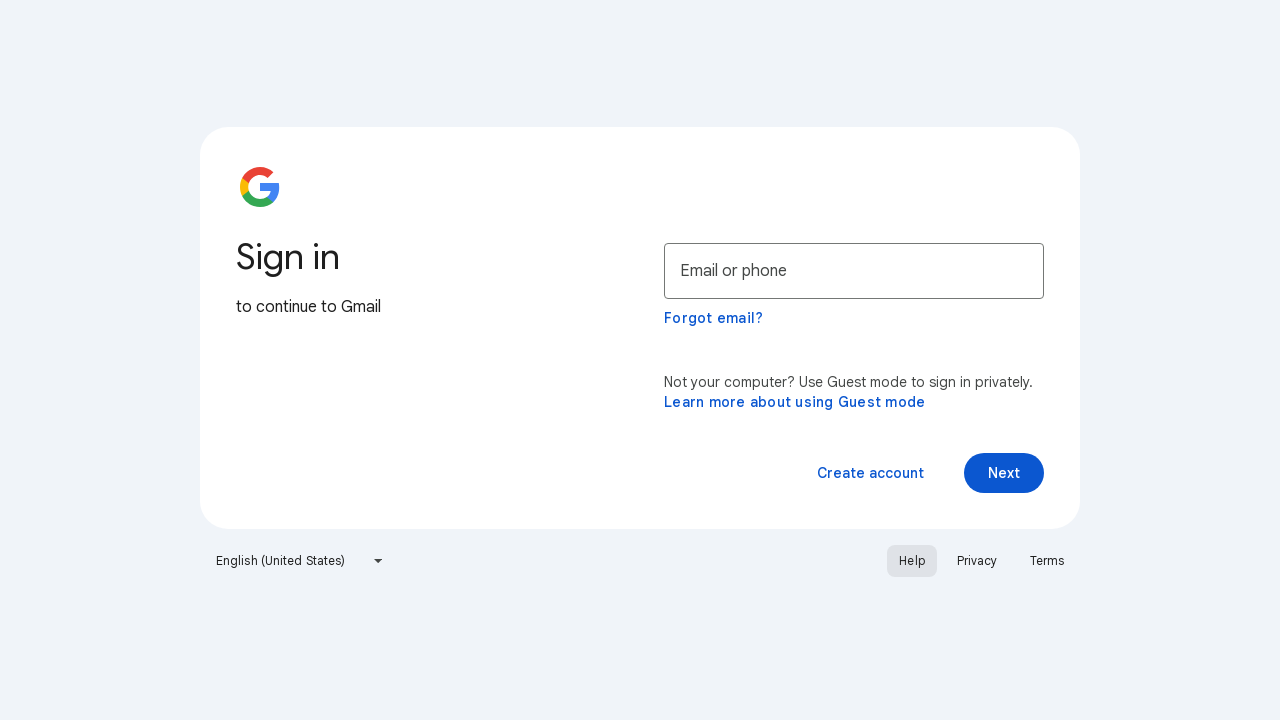

New page object acquired from context
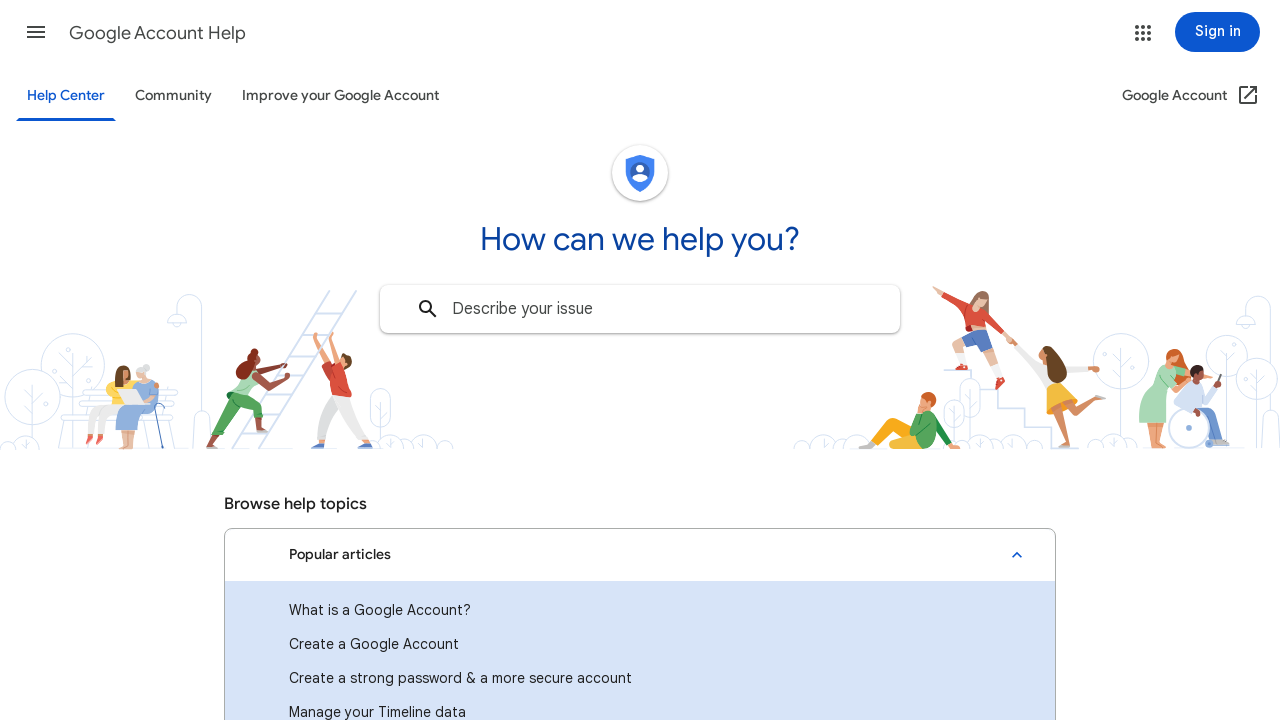

Retrieved help page title: Google Account Help
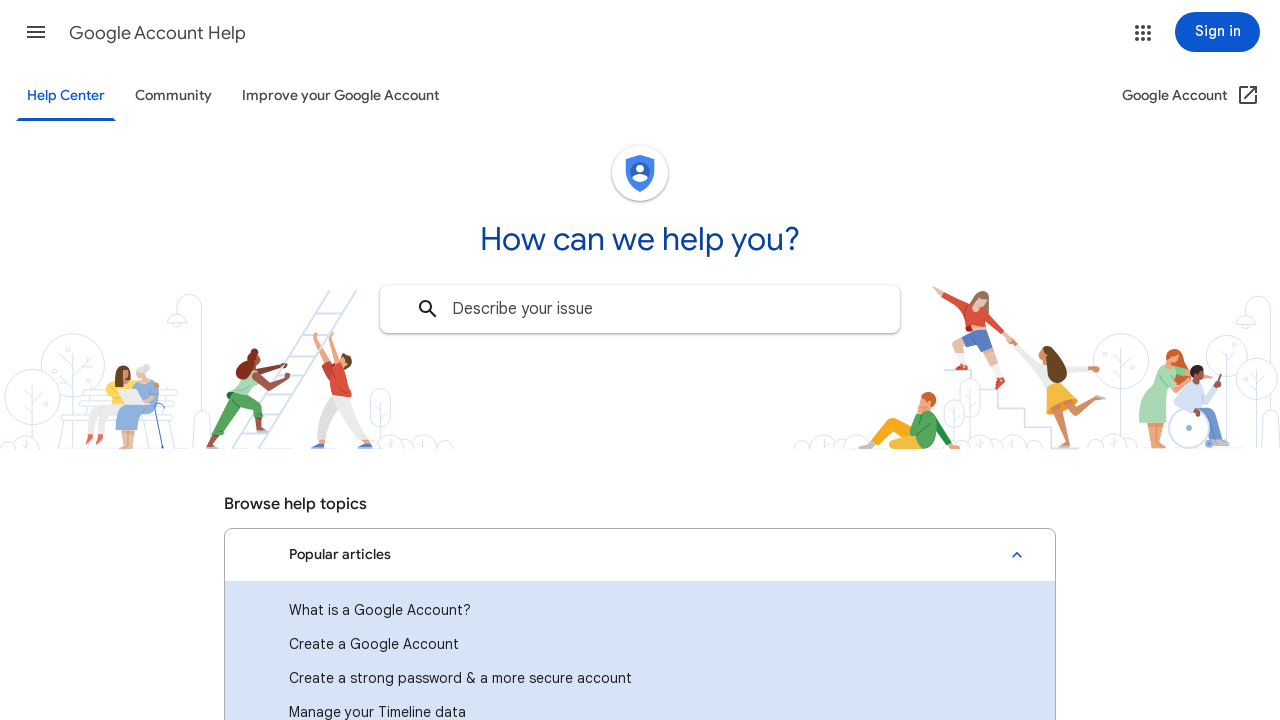

Retrieved Gmail page title: Gmail
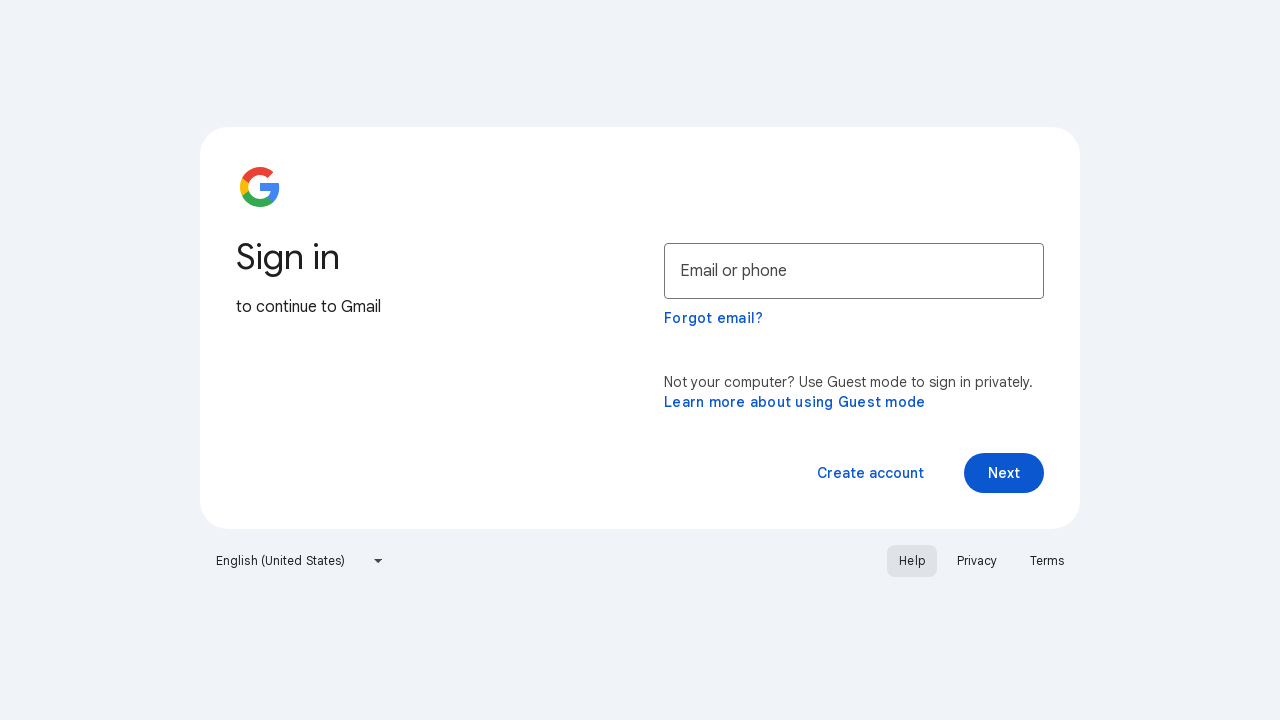

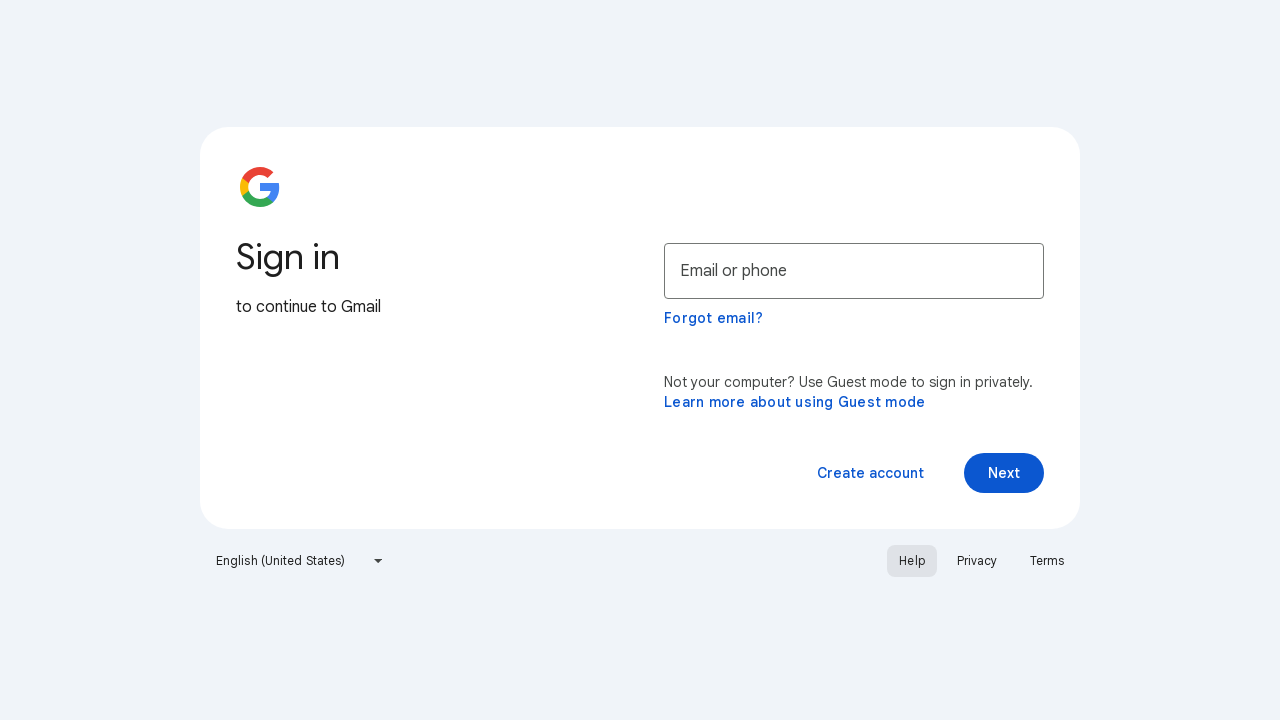